Navigates to Python.org website and verifies page elements including the search field and donate button

Starting URL: http://www.python.org

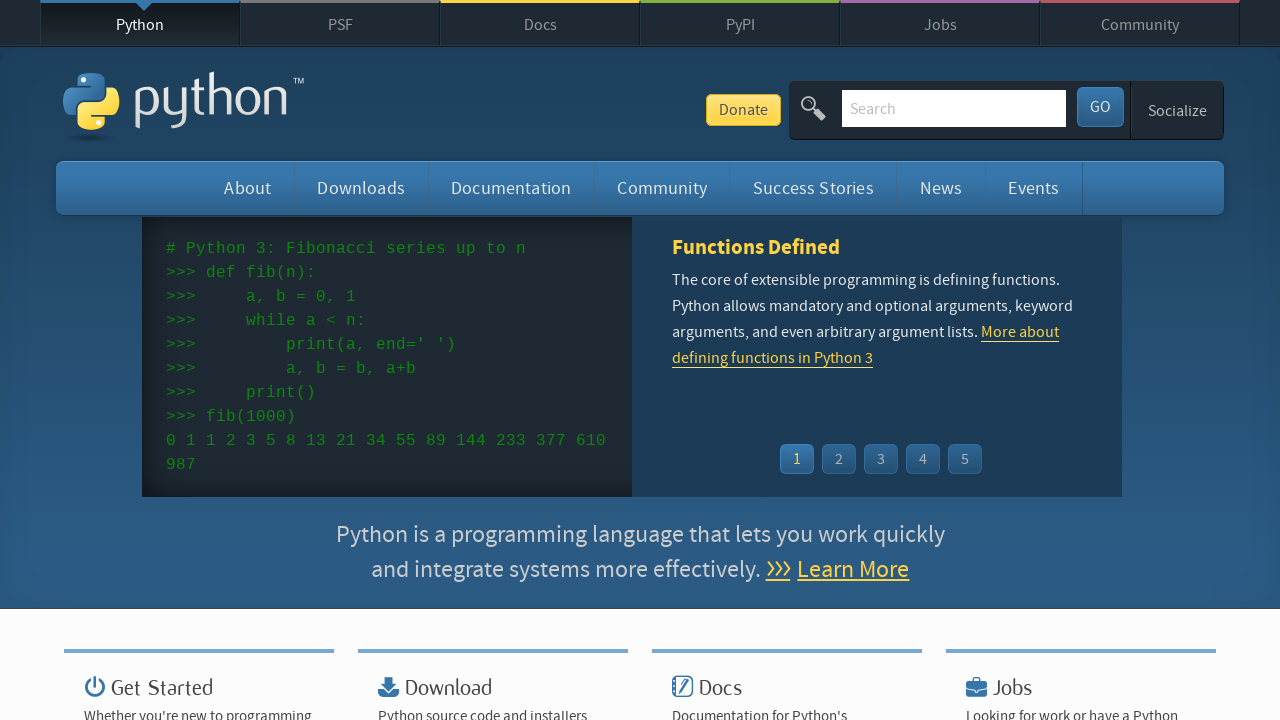

Navigated to Python.org website
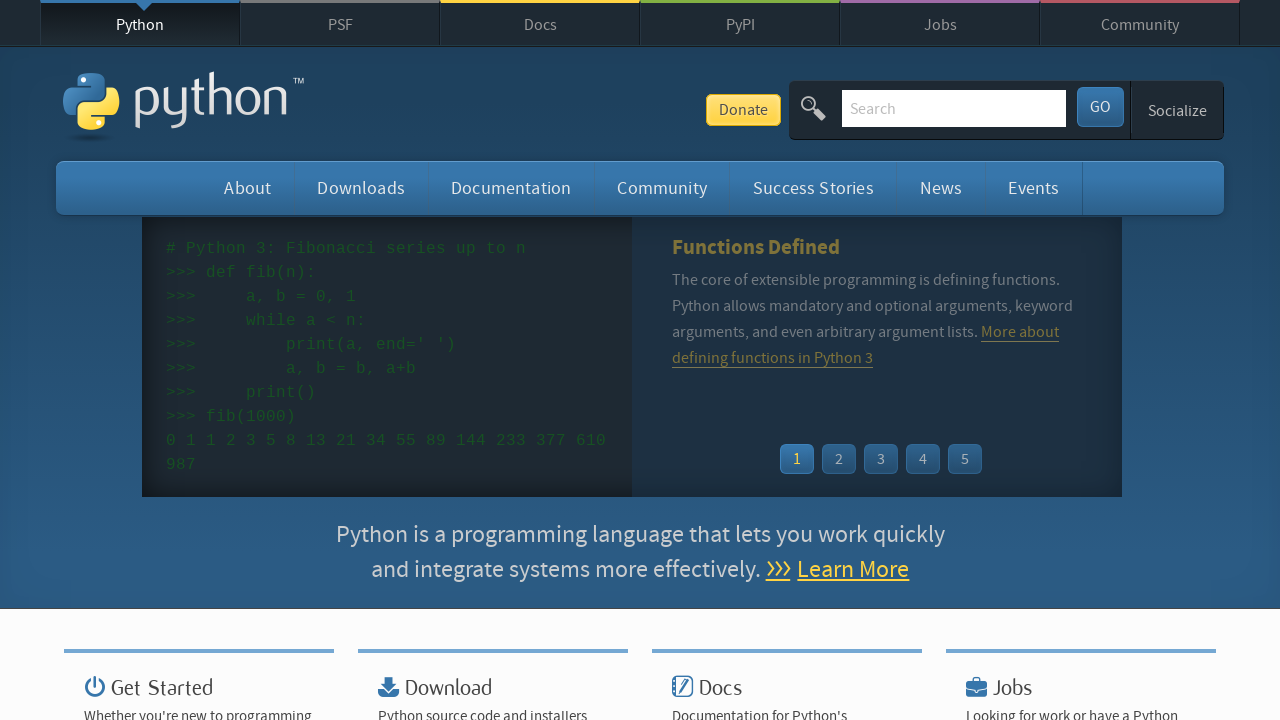

Verified 'Python' is in the page title
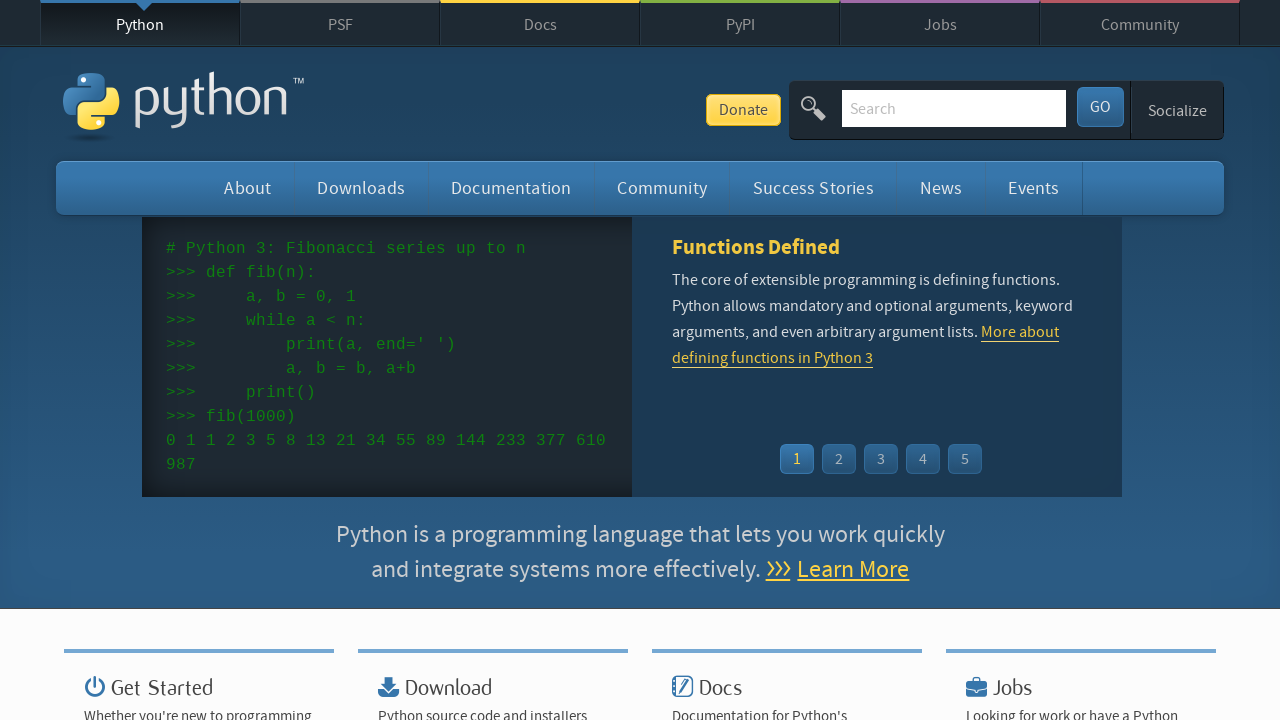

Located search input field by name 'q'
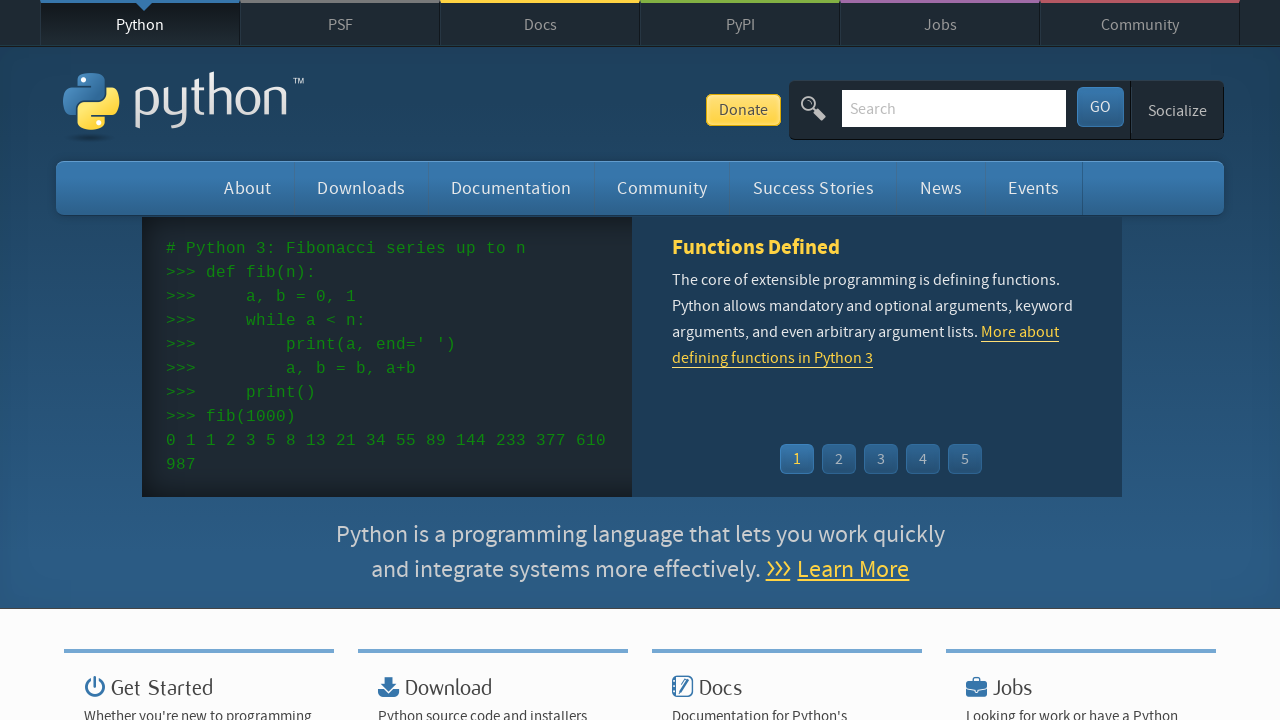

Located donate button by class name
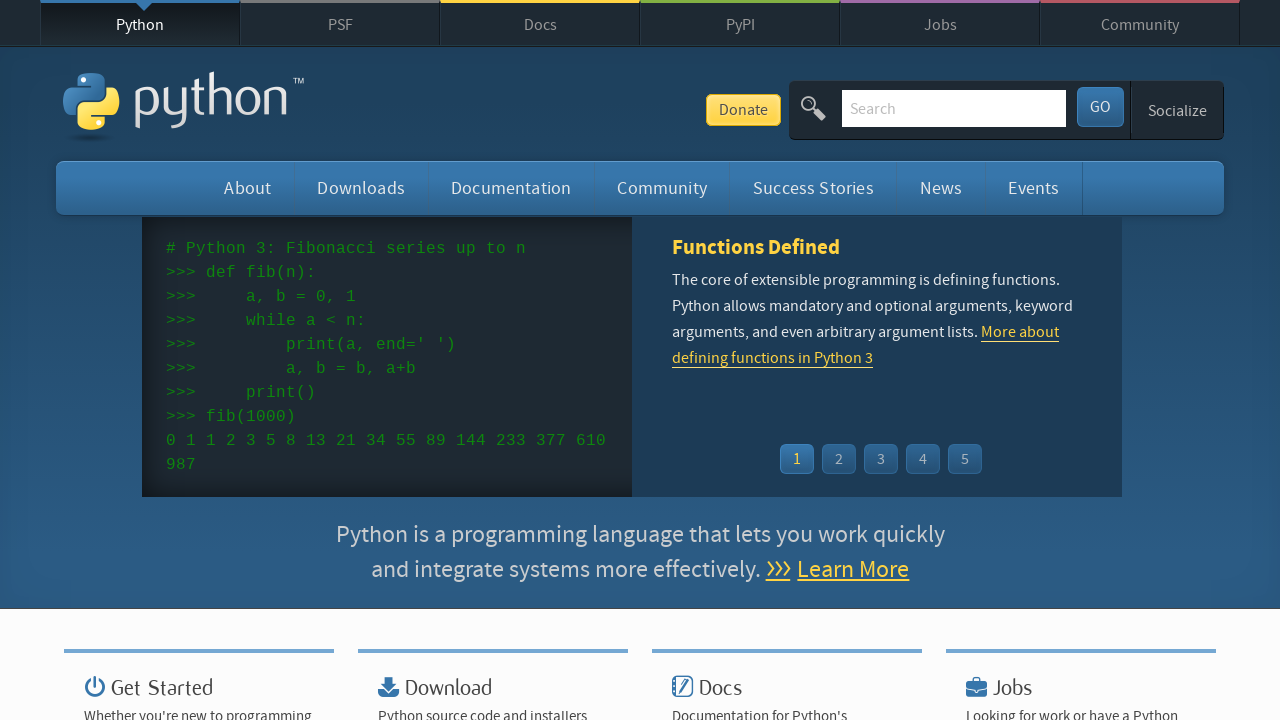

Retrieved text content from donate button
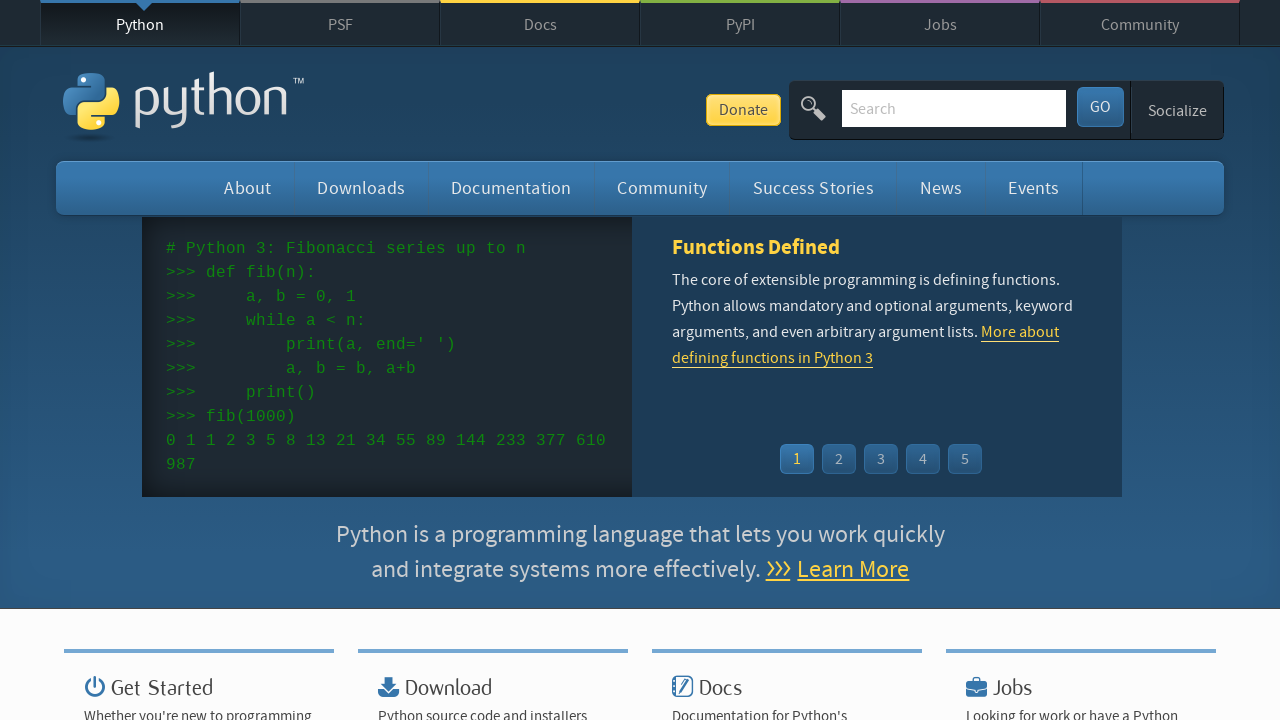

Retrieved href attribute from donate button
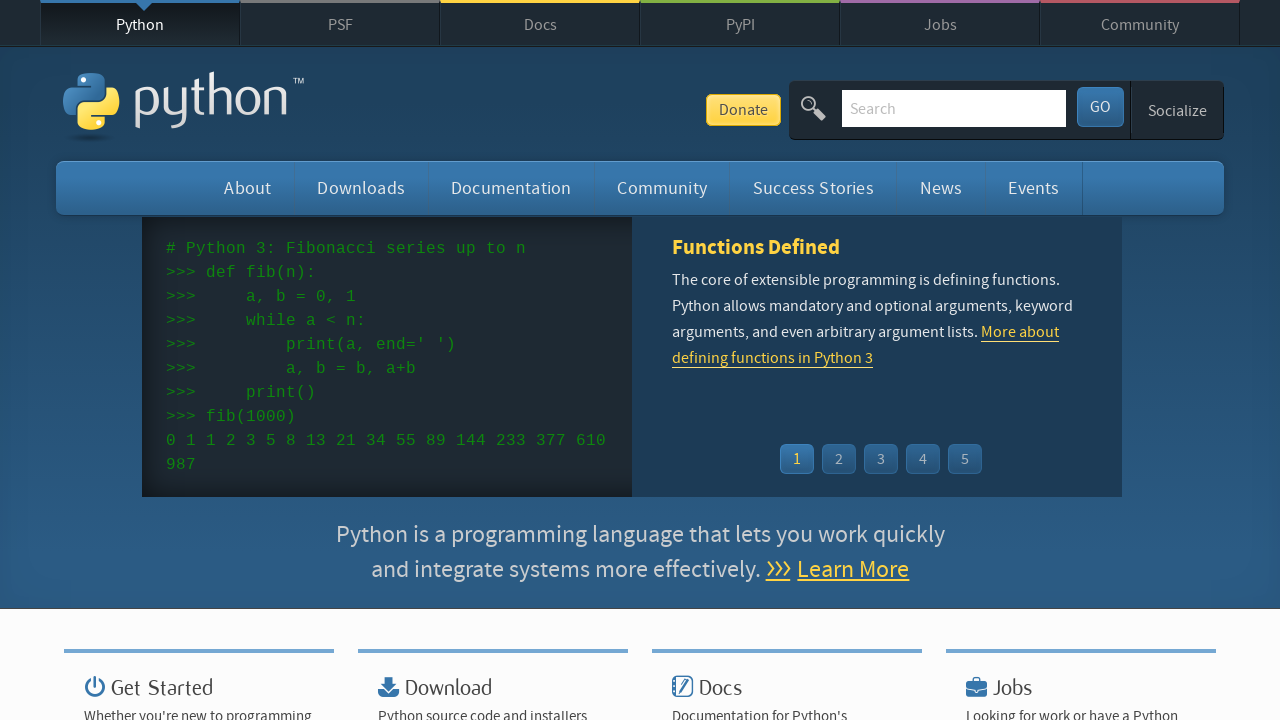

Attempted to locate non-existent element with class 'aaa'
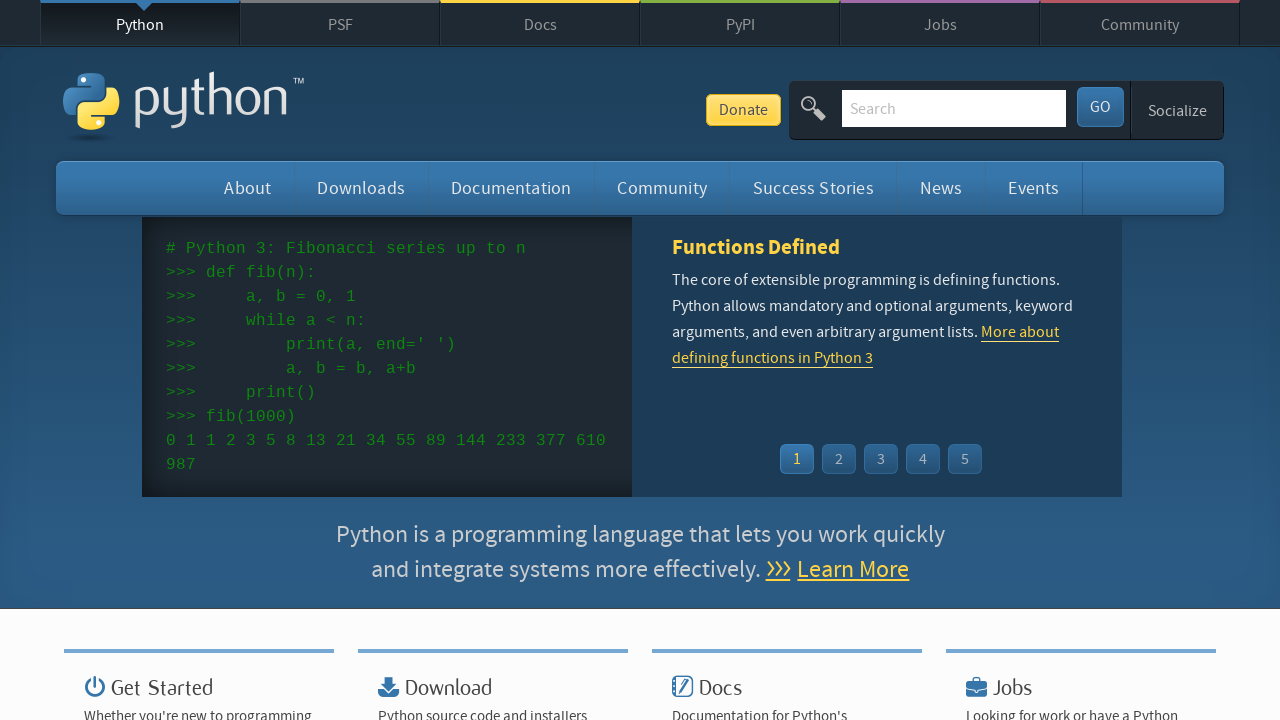

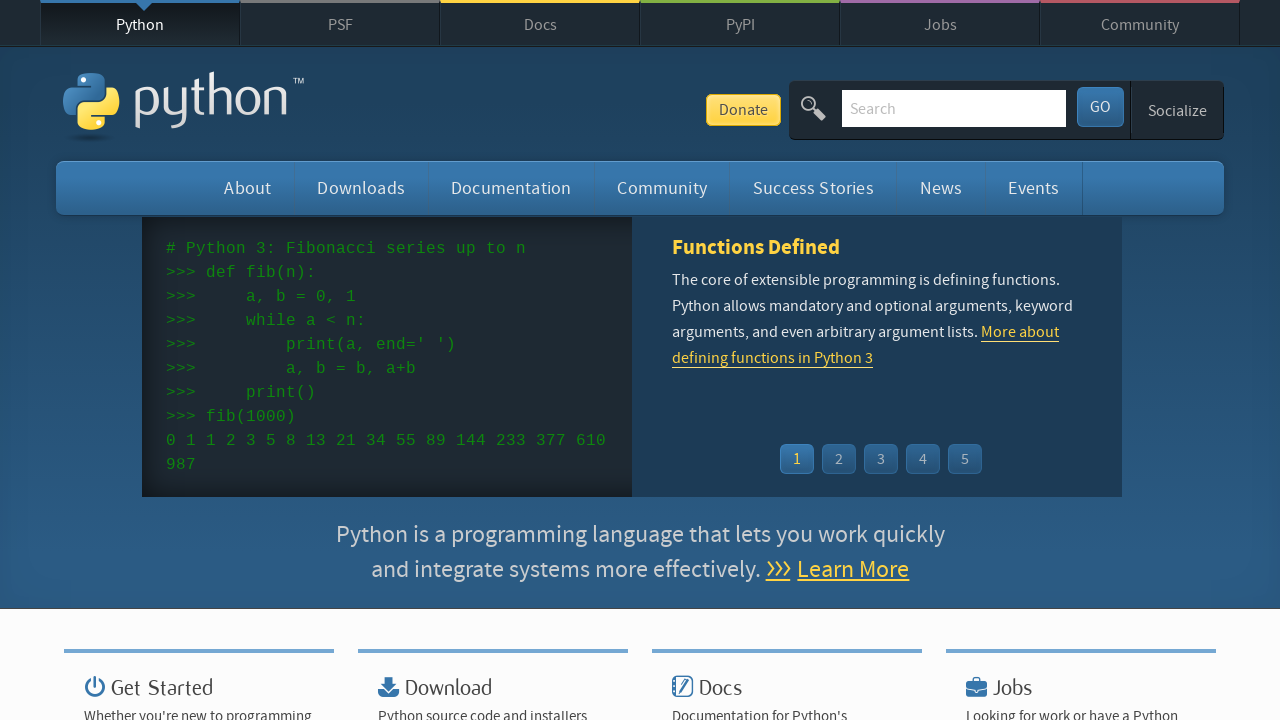